Searches for "phone", clicks on the first product in the results, and verifies the product name contains "phone" (case-insensitive)

Starting URL: https://www.testotomasyonu.com

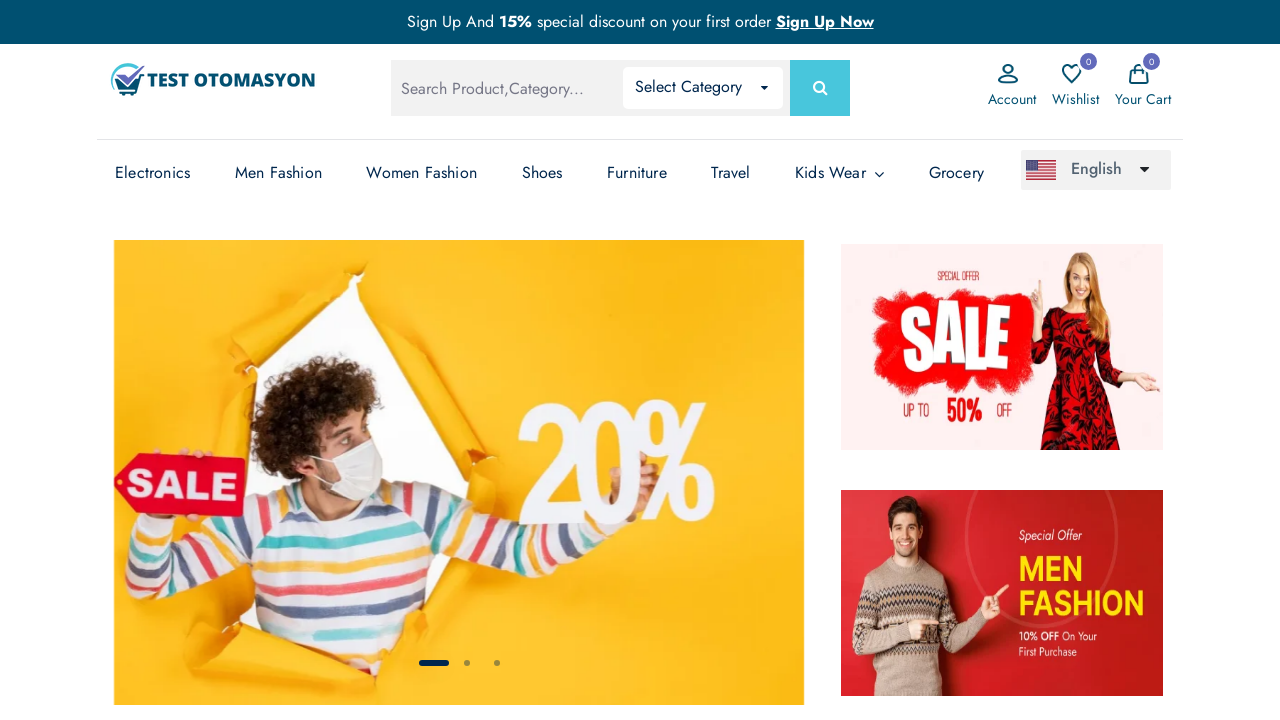

Filled search field with 'phone' on #global-search
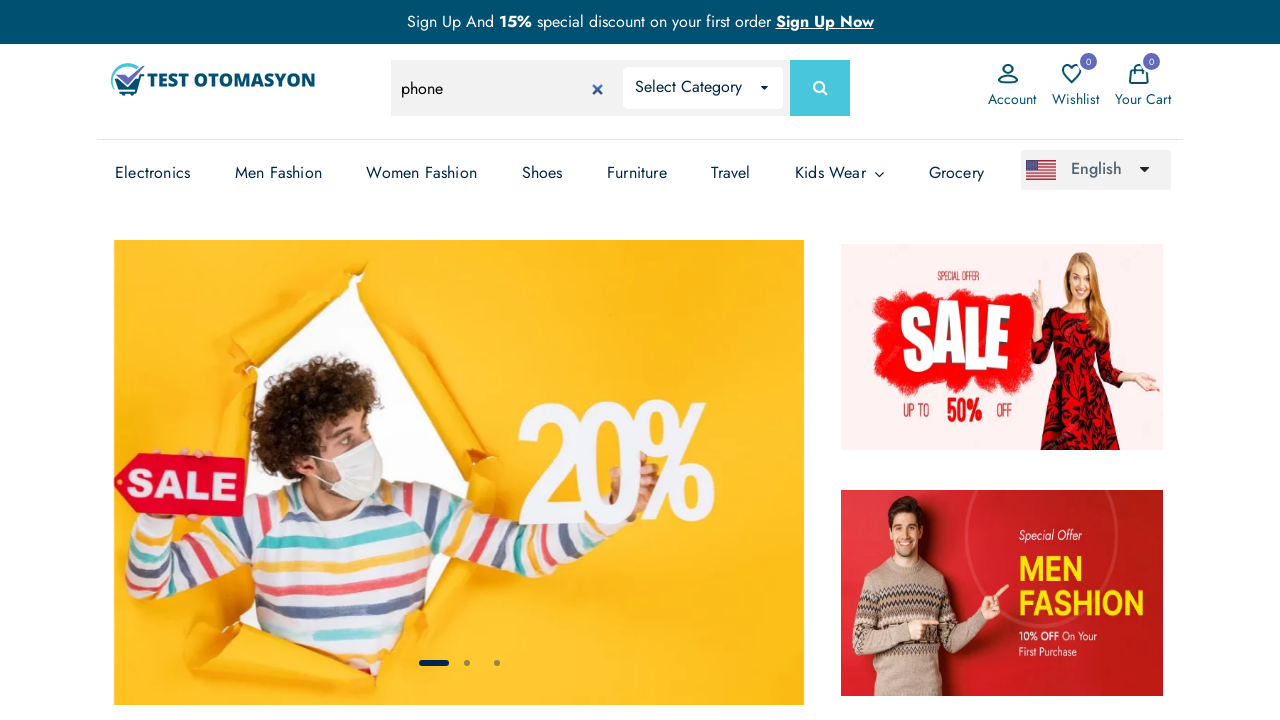

Pressed Enter to search for 'phone' on #global-search
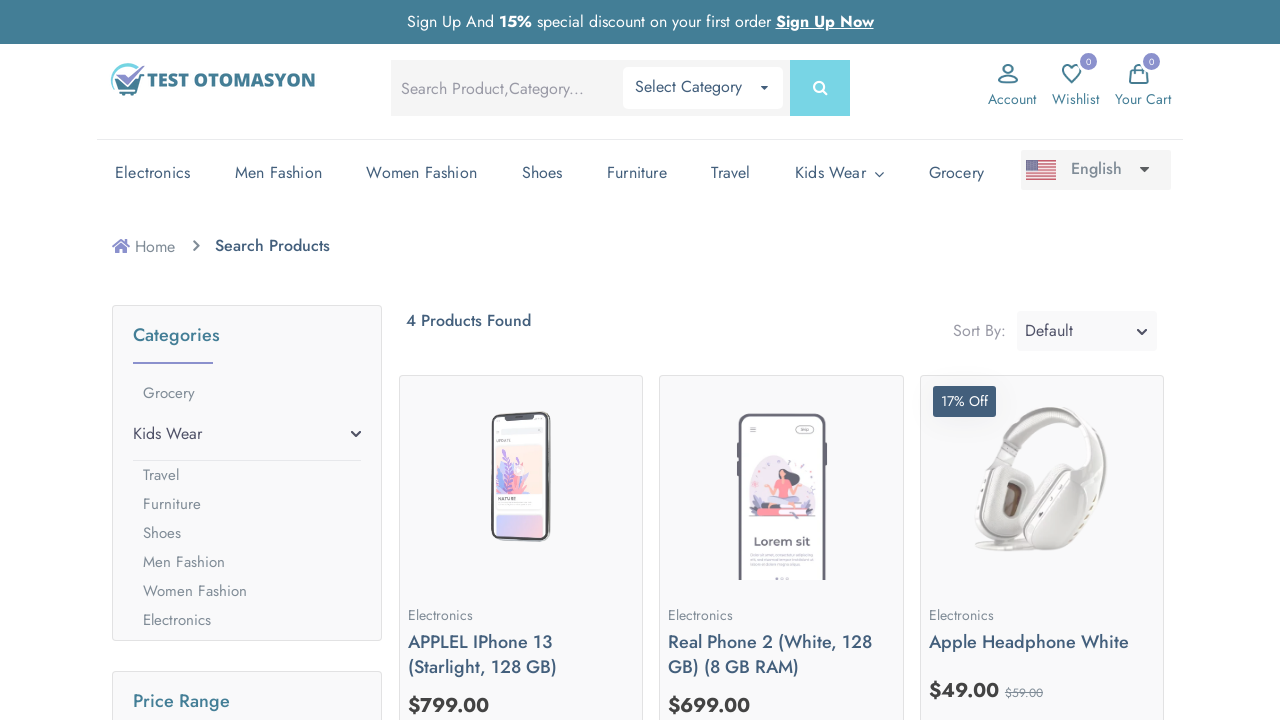

Search results loaded successfully
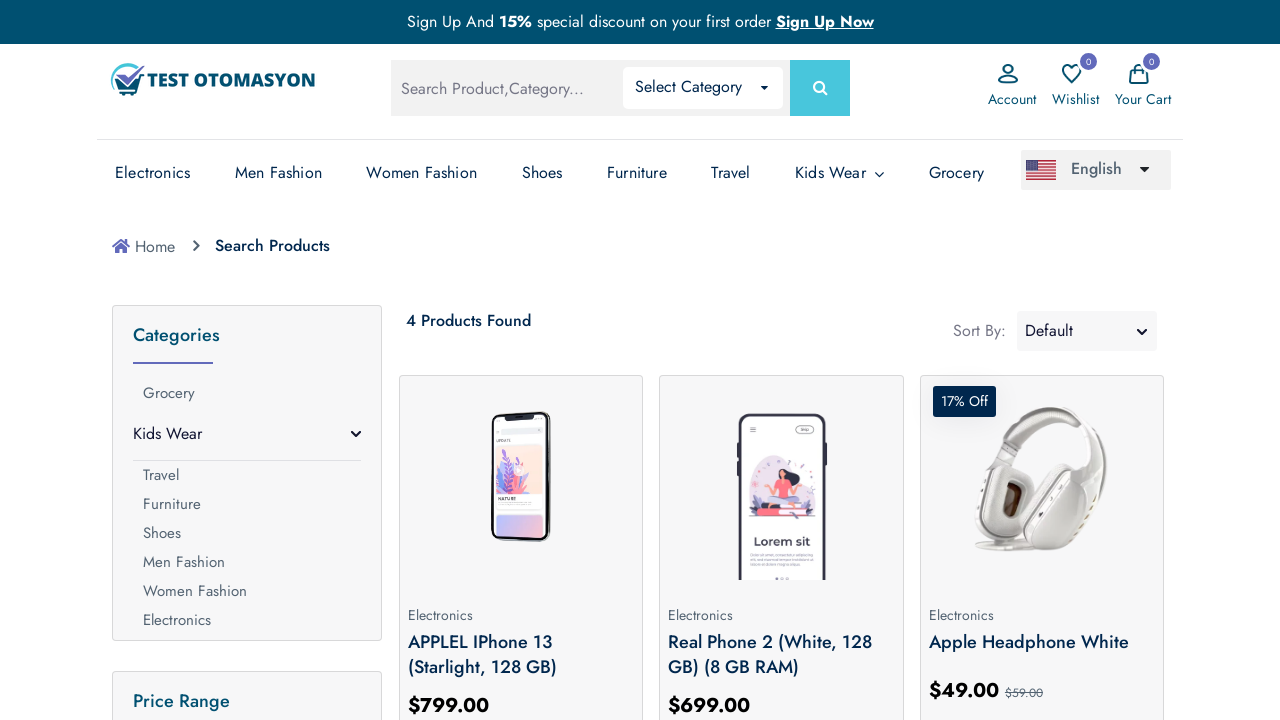

Clicked on the first product in search results at (521, 540) on xpath=//div[@class='product-box my-2  py-1'] >> nth=0
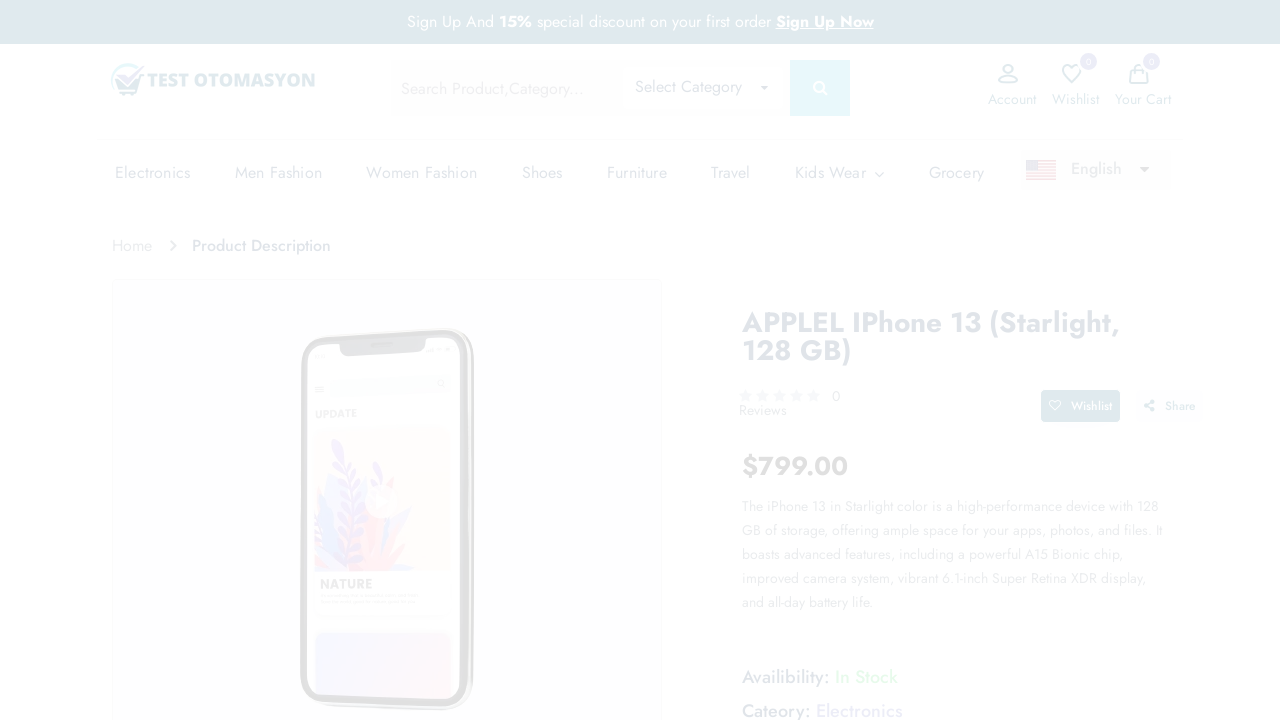

Retrieved product name: 'applel iphone 13 (starlight, 128 gb)'
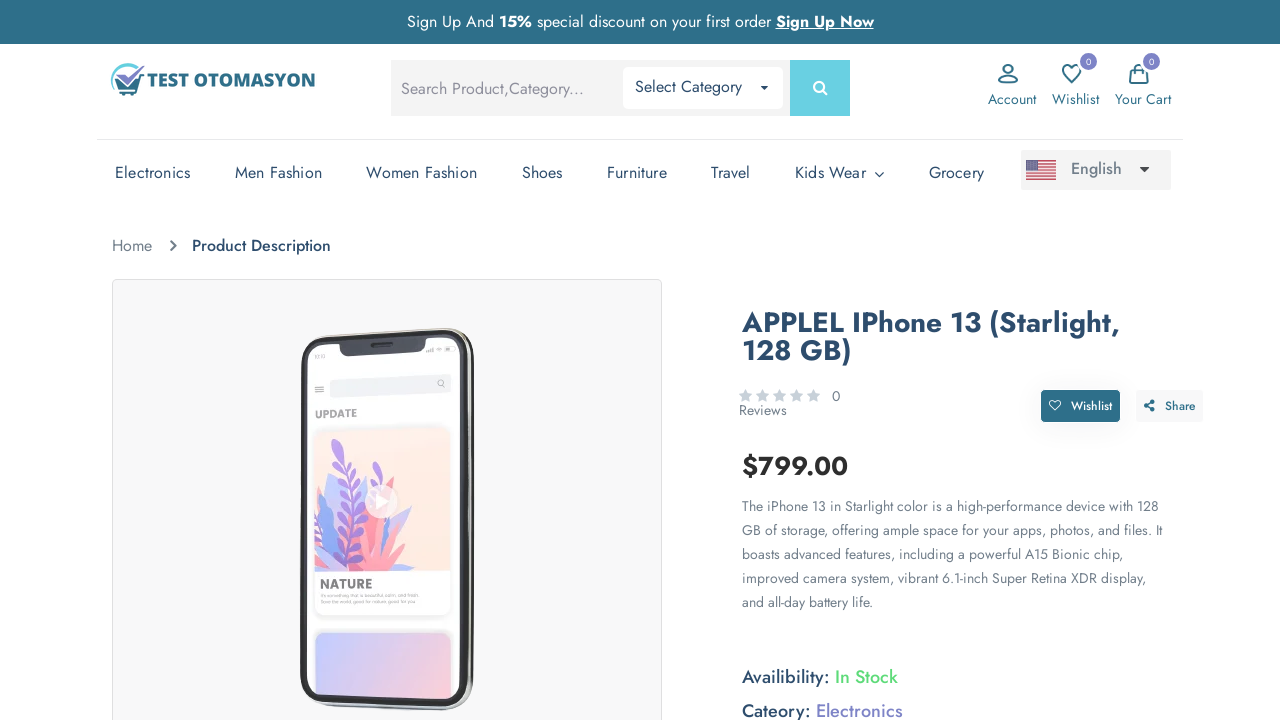

Verified that product name contains 'phone' (case-insensitive)
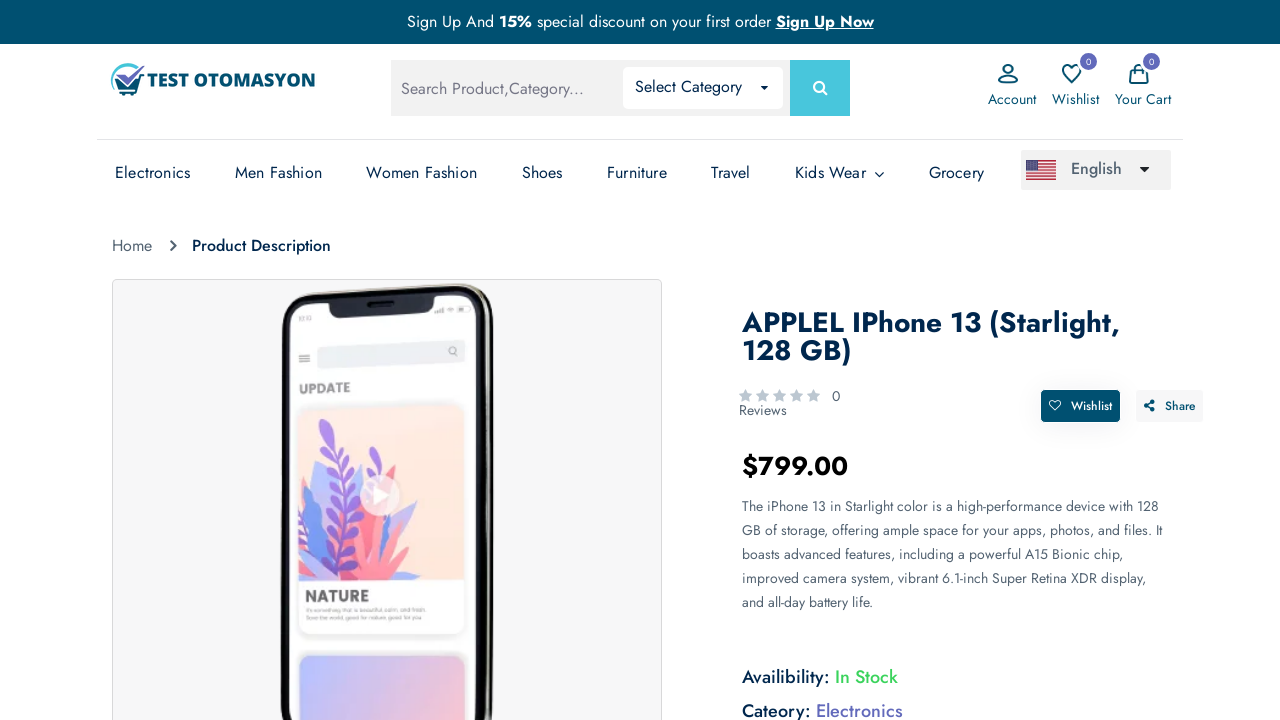

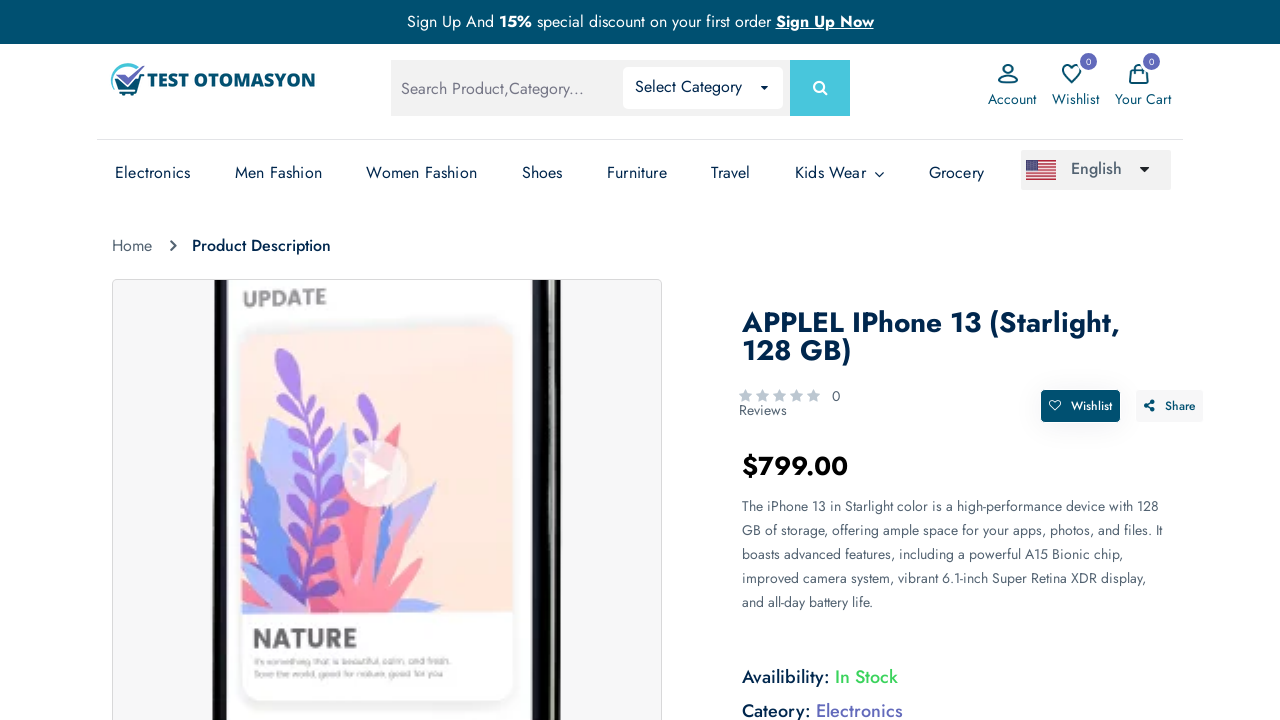